Tests hyperlink navigation through HTTP status code pages (200, 301, 404, 500) by clicking on each status code link, verifying the URL, then clicking "here" to return to the main page.

Starting URL: https://the-internet.herokuapp.com/status_codes

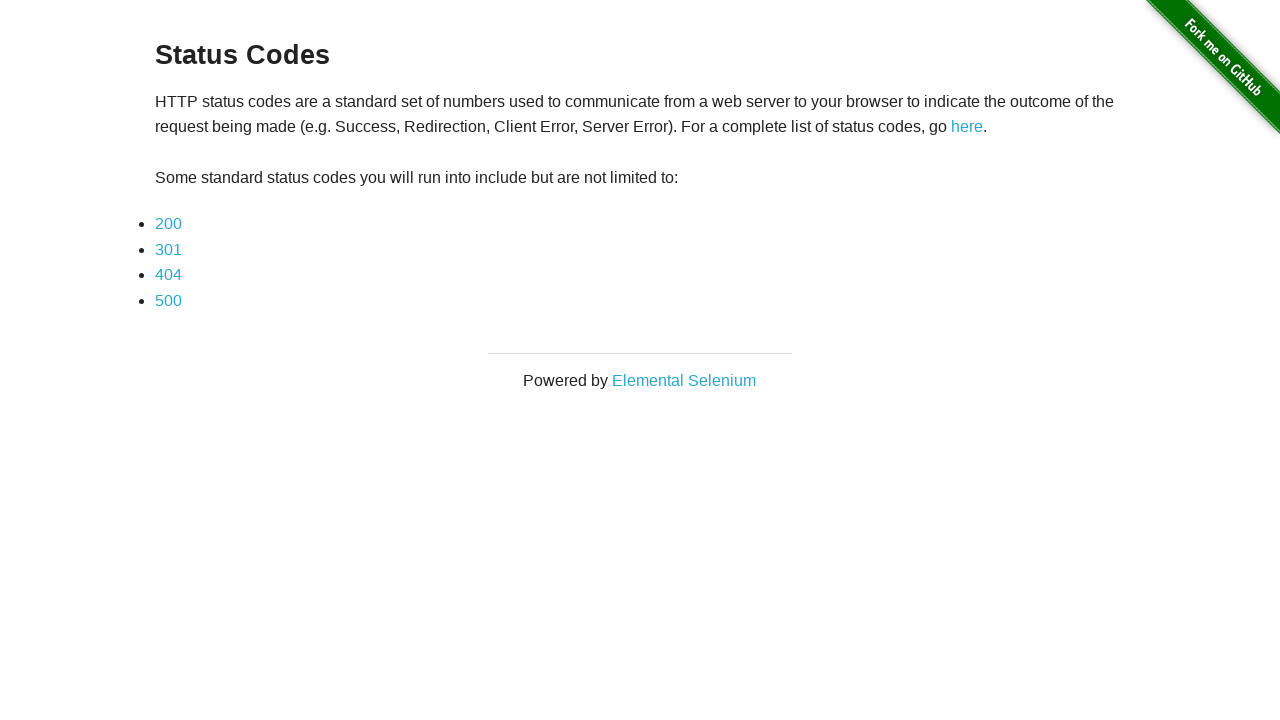

Clicked on '200' status code link at (168, 224) on text=200
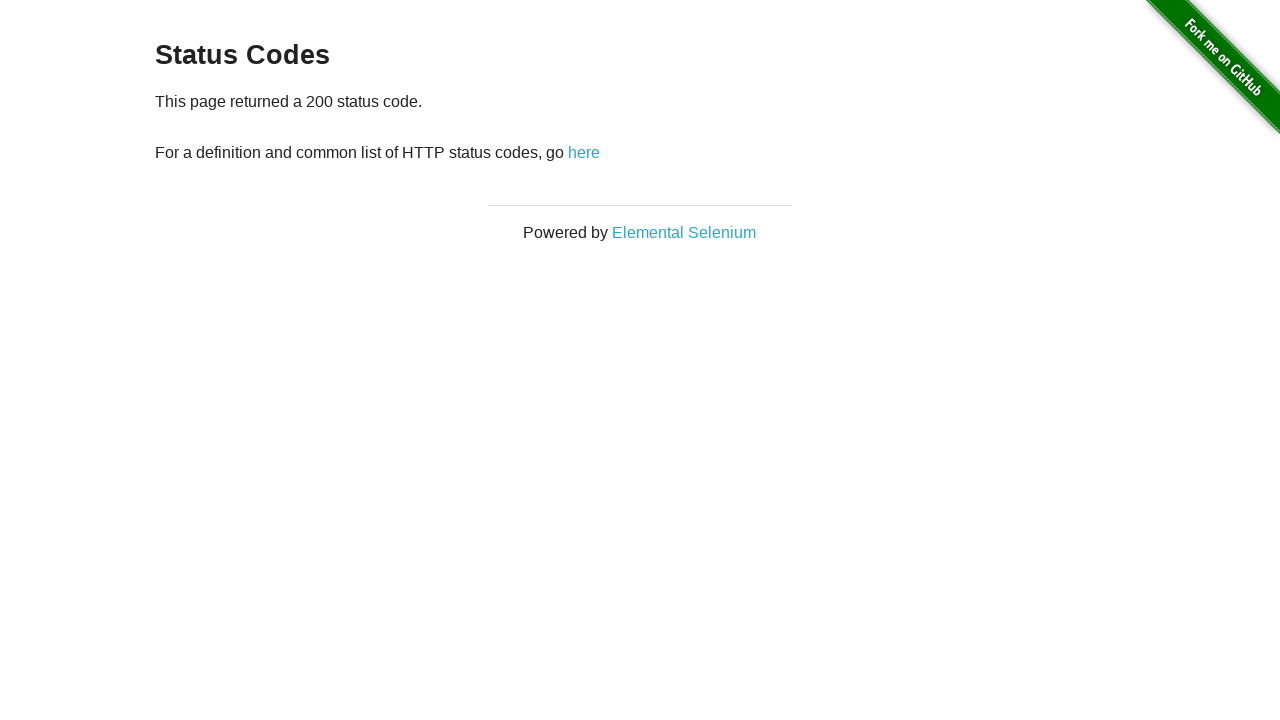

Verified navigation to 200 status code page
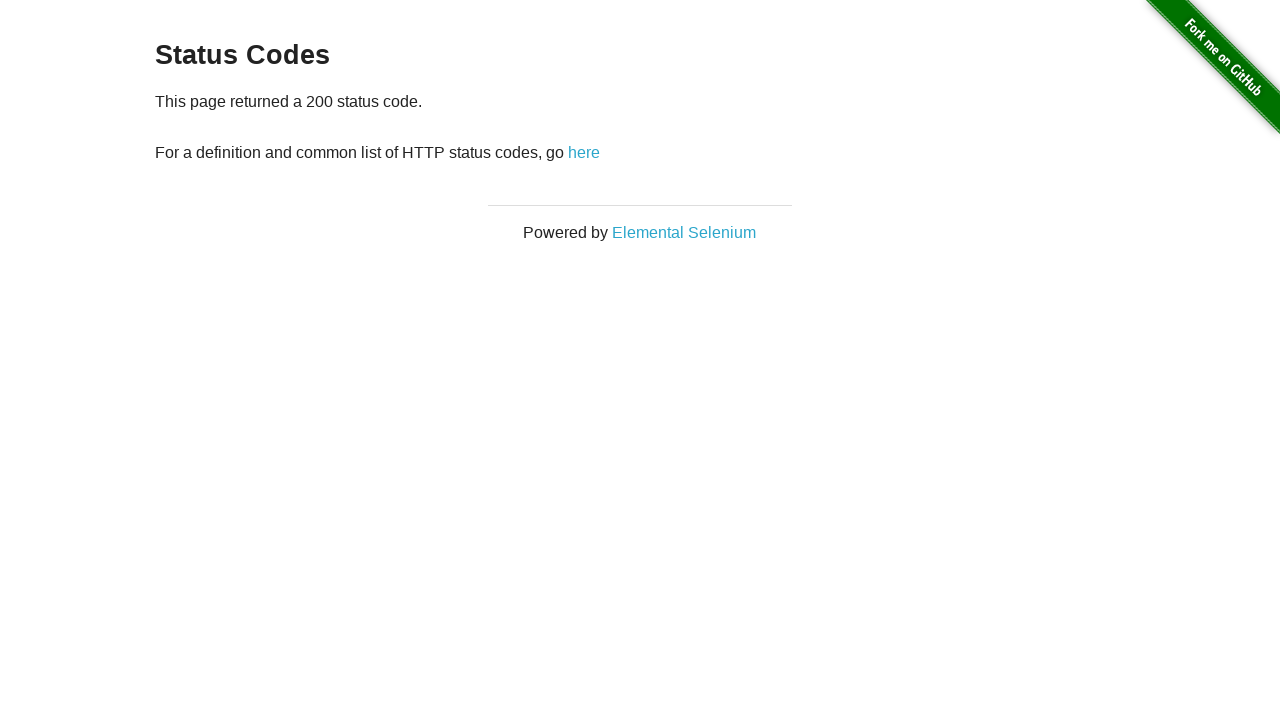

Clicked 'here' link to return to status codes page at (584, 152) on text=here
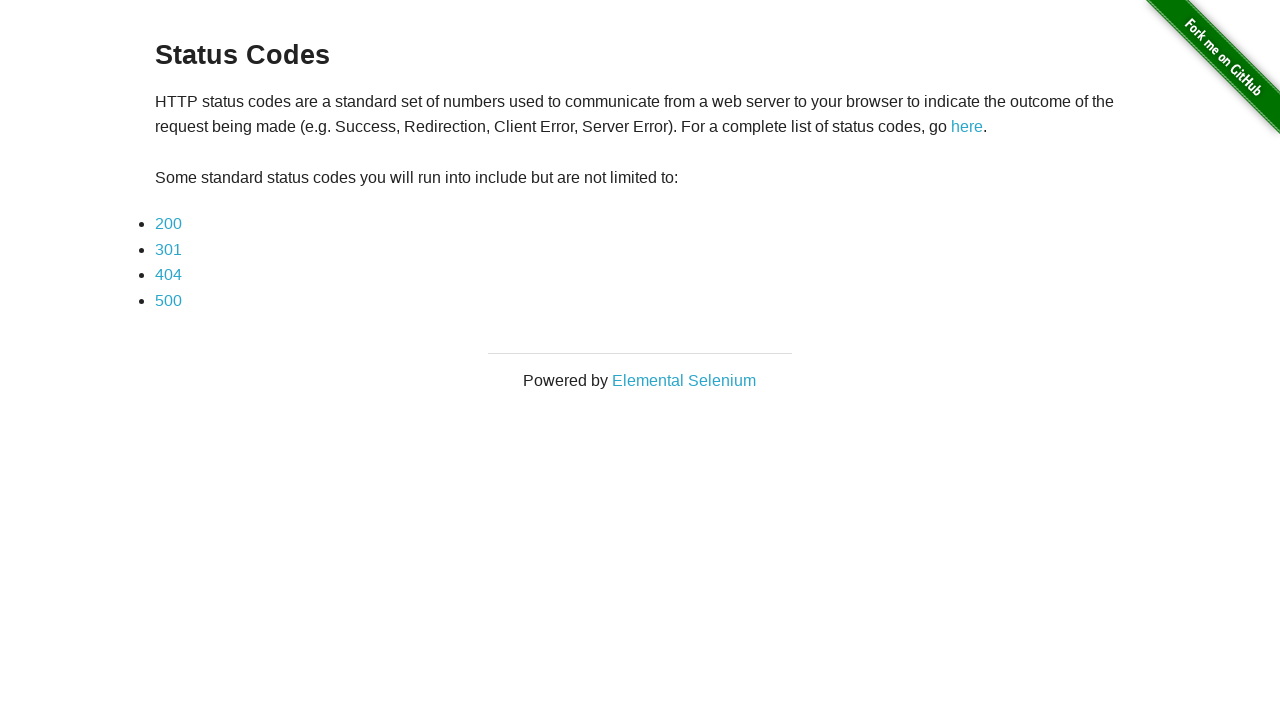

Verified return to main status codes page
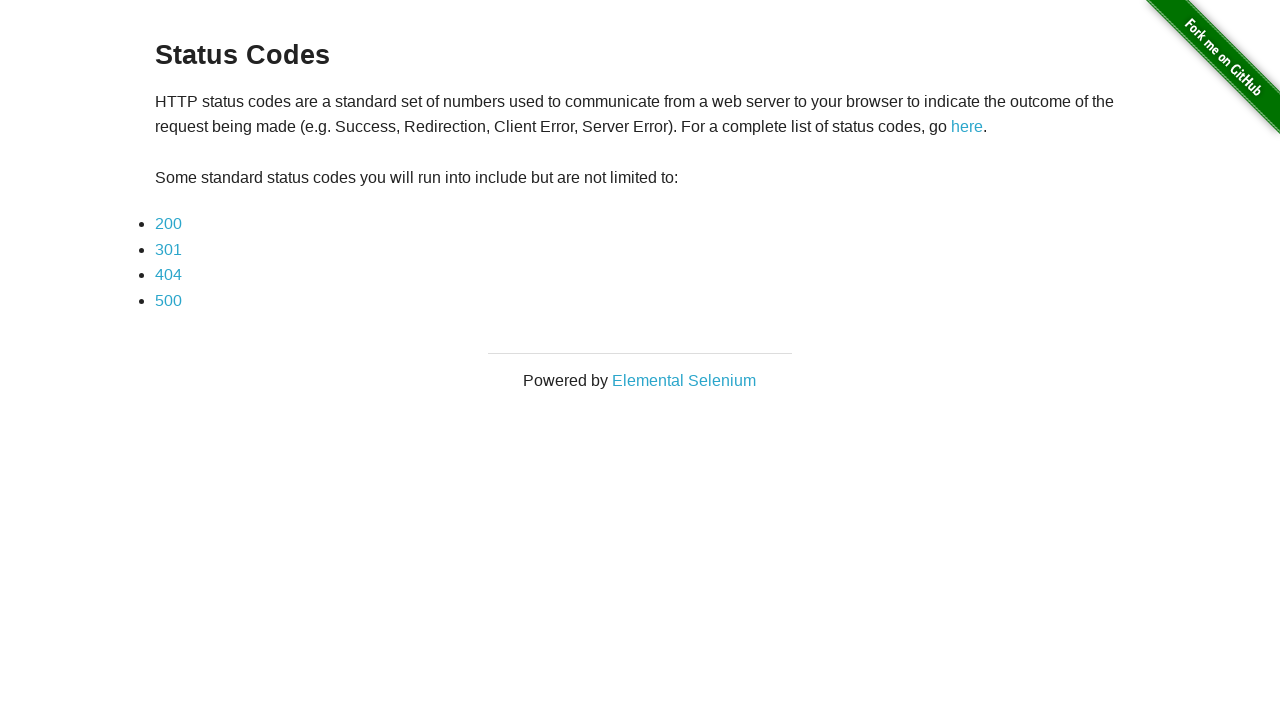

Clicked on '301' status code link at (168, 249) on text=301
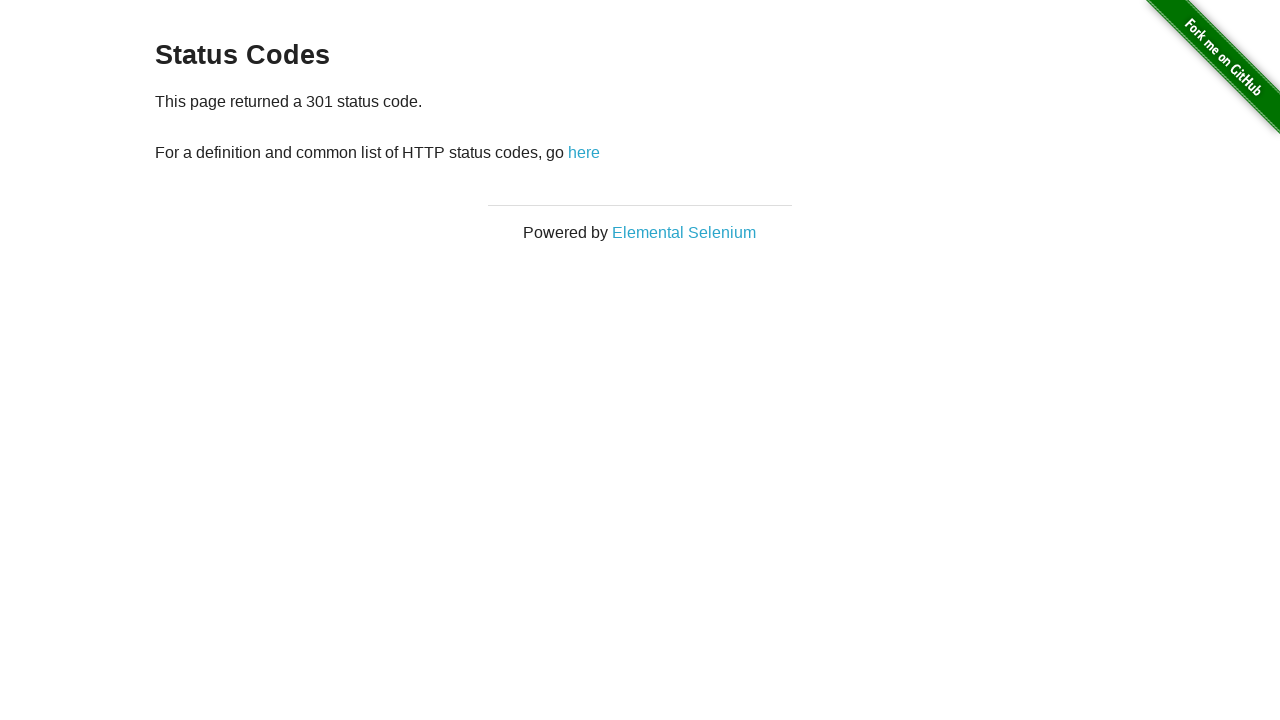

Verified navigation to 301 status code page
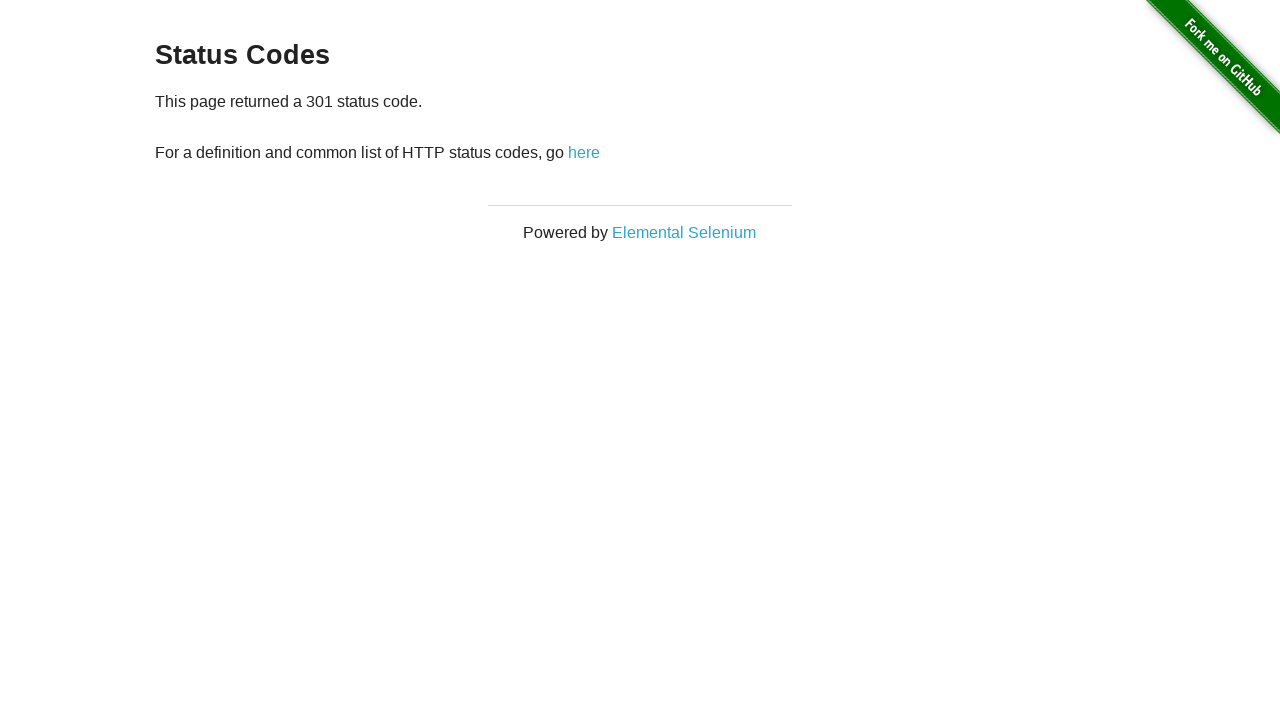

Clicked 'here' link to return to status codes page at (584, 152) on text=here
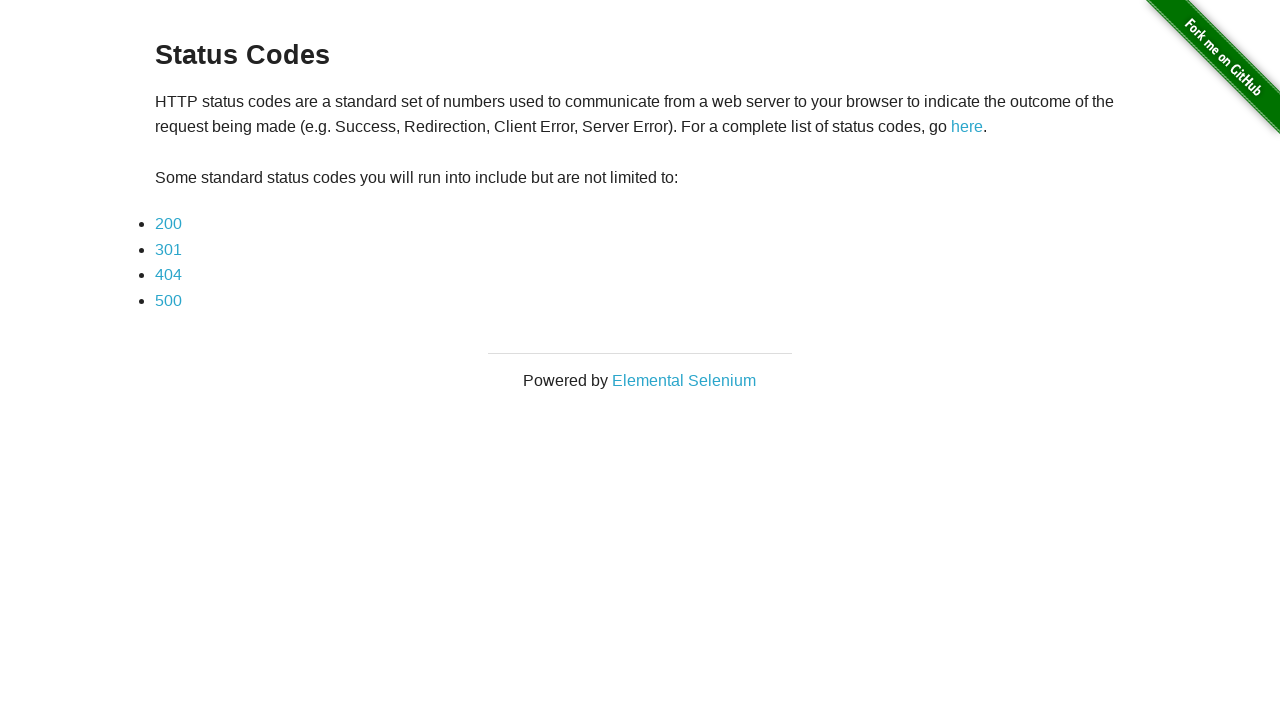

Verified return to main status codes page
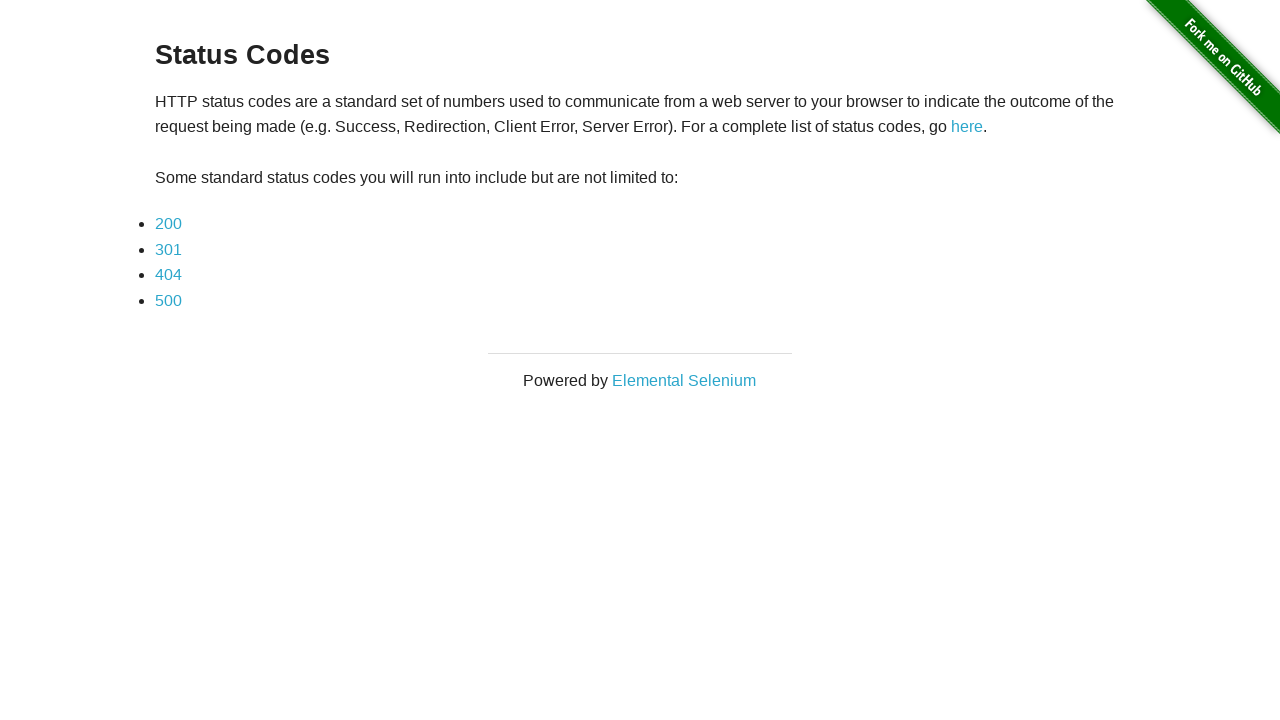

Clicked on '404' status code link at (168, 275) on text=404
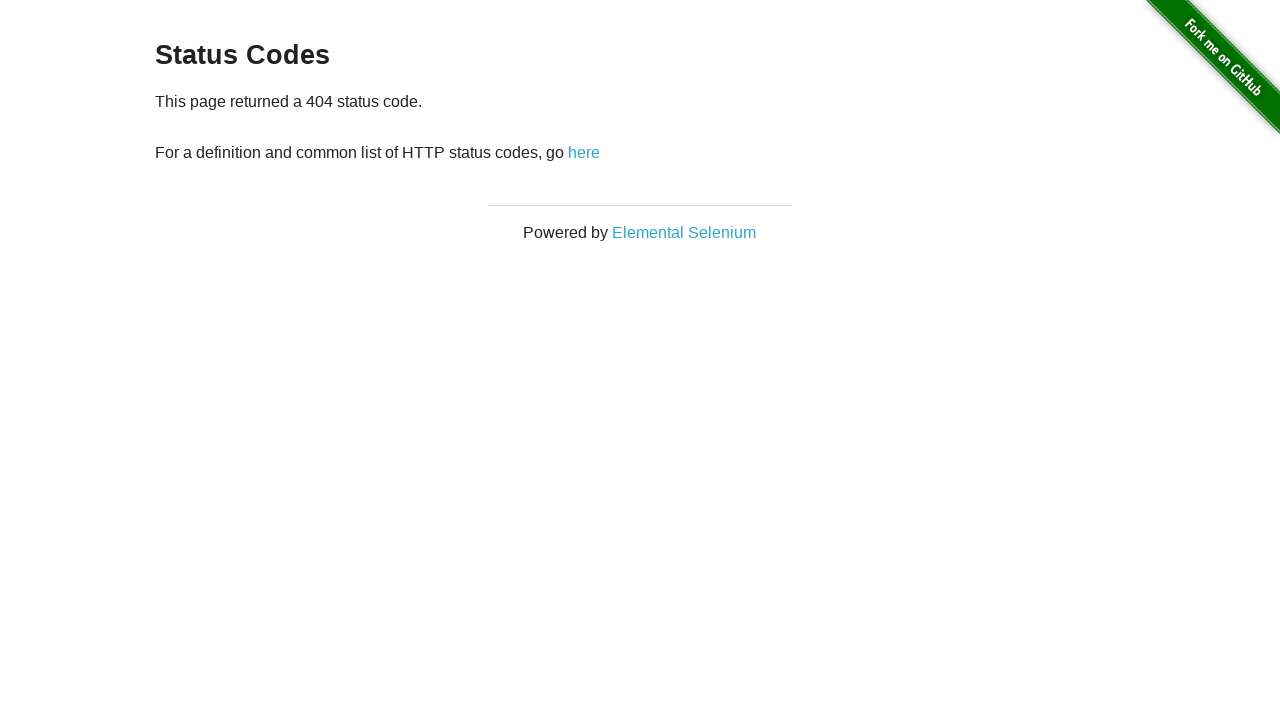

Verified navigation to 404 status code page
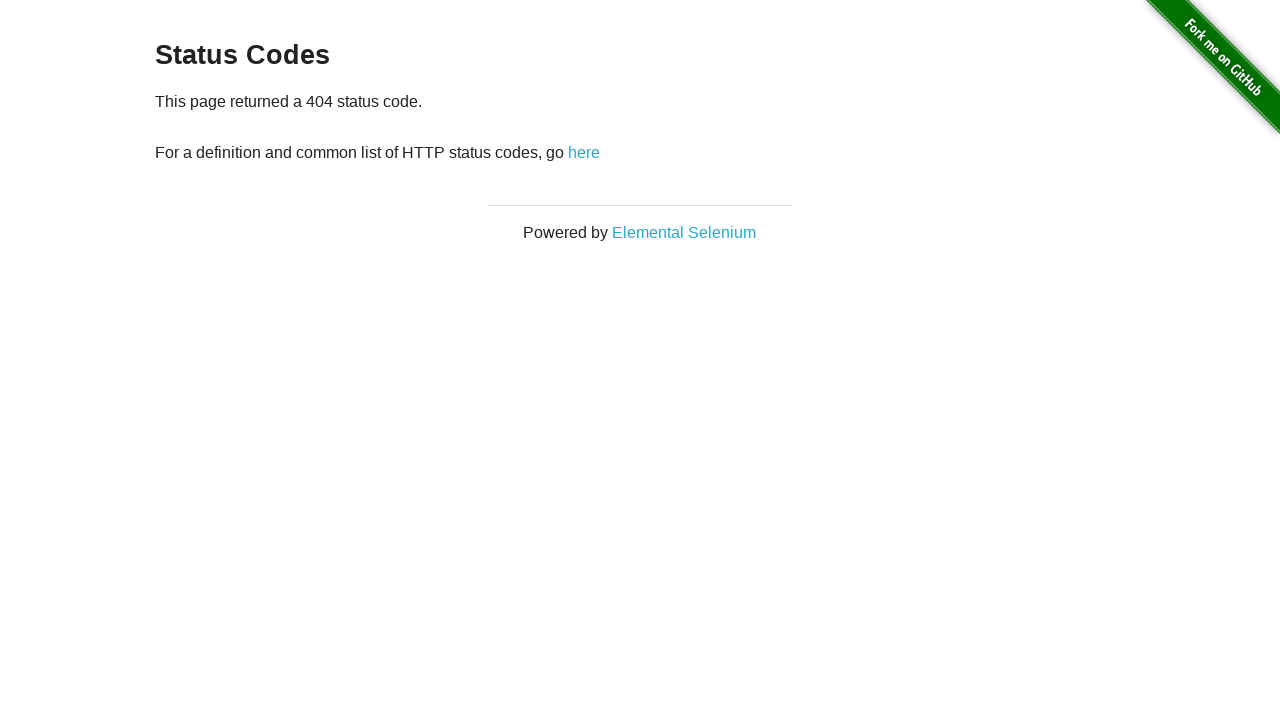

Clicked 'here' link to return to status codes page at (584, 152) on text=here
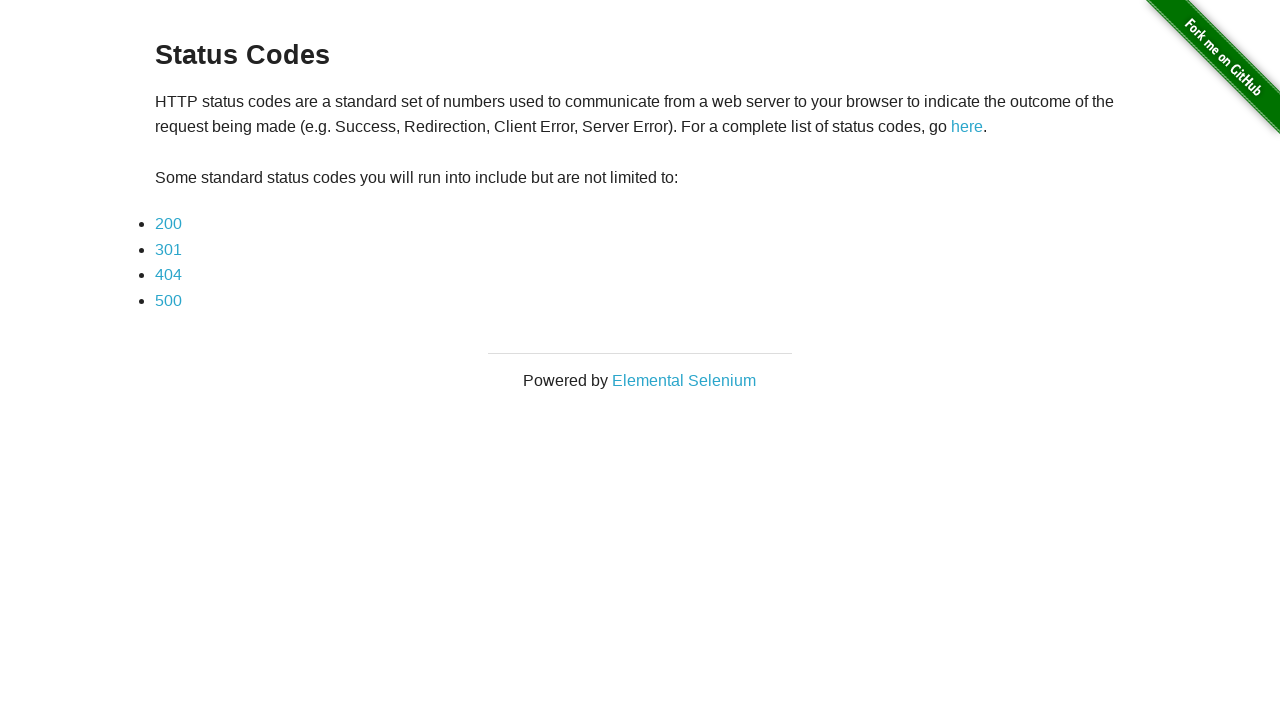

Verified return to main status codes page
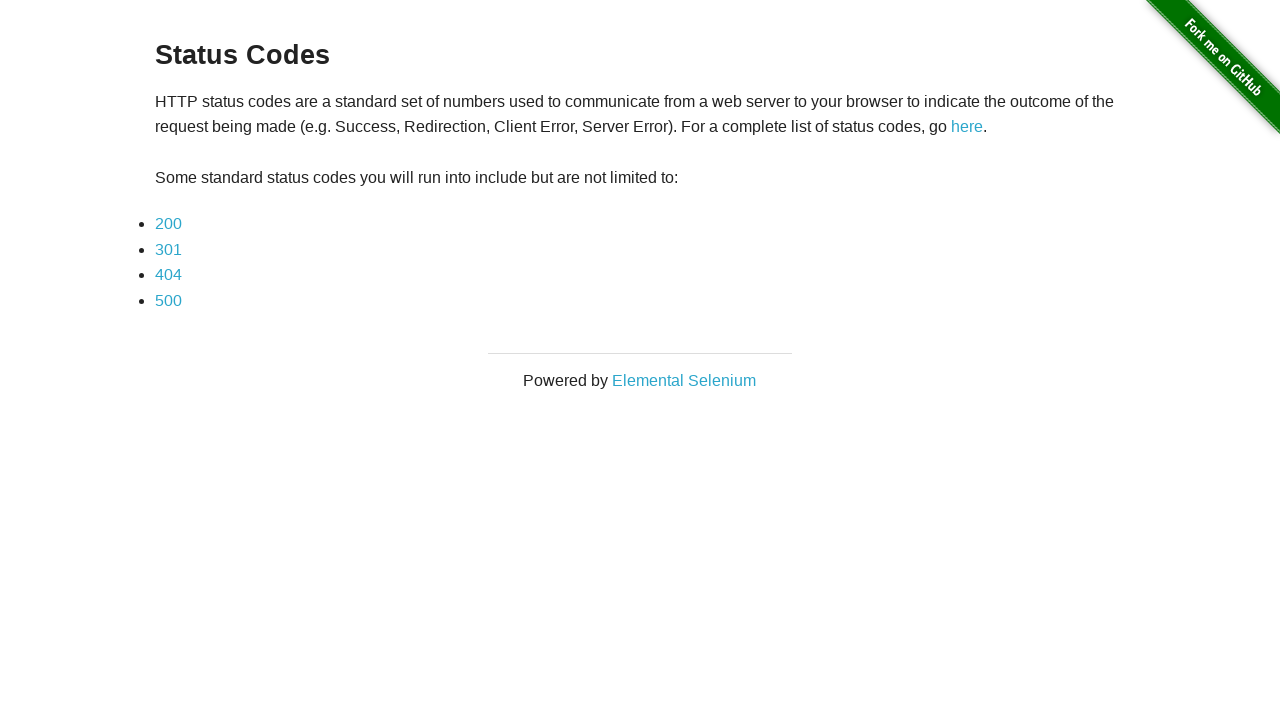

Clicked on '500' status code link at (168, 300) on text=500
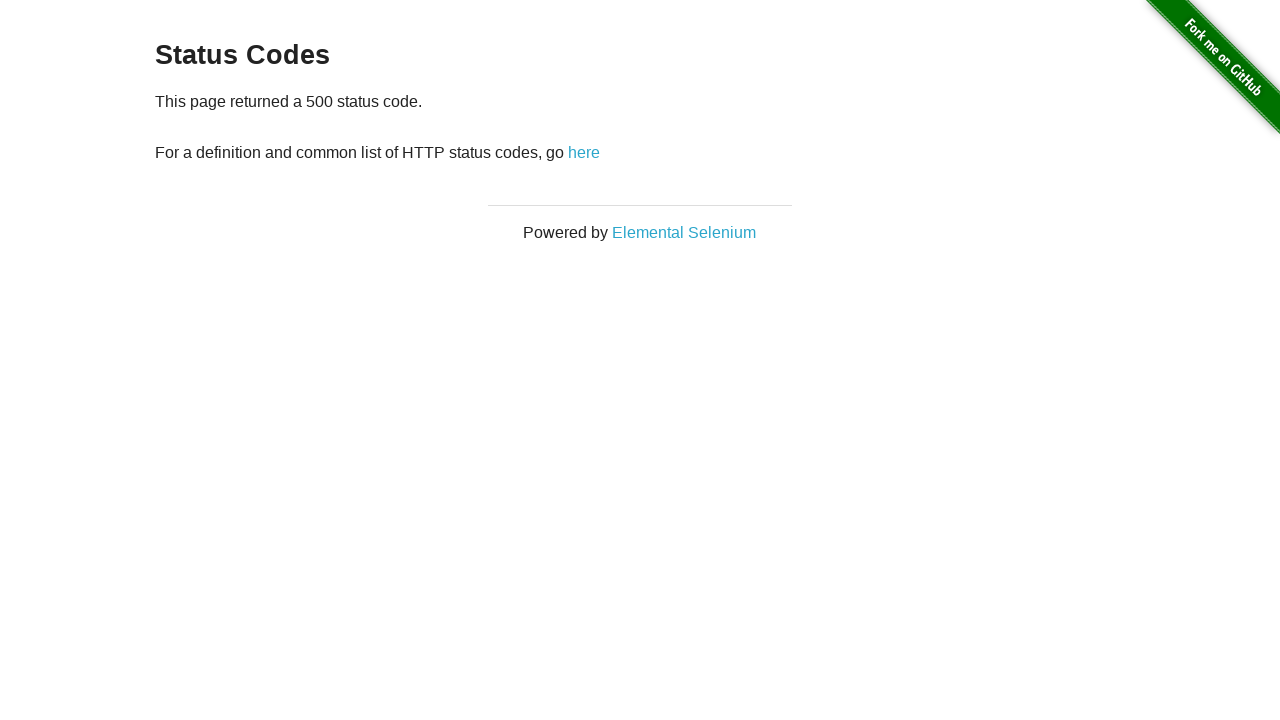

Verified navigation to 500 status code page
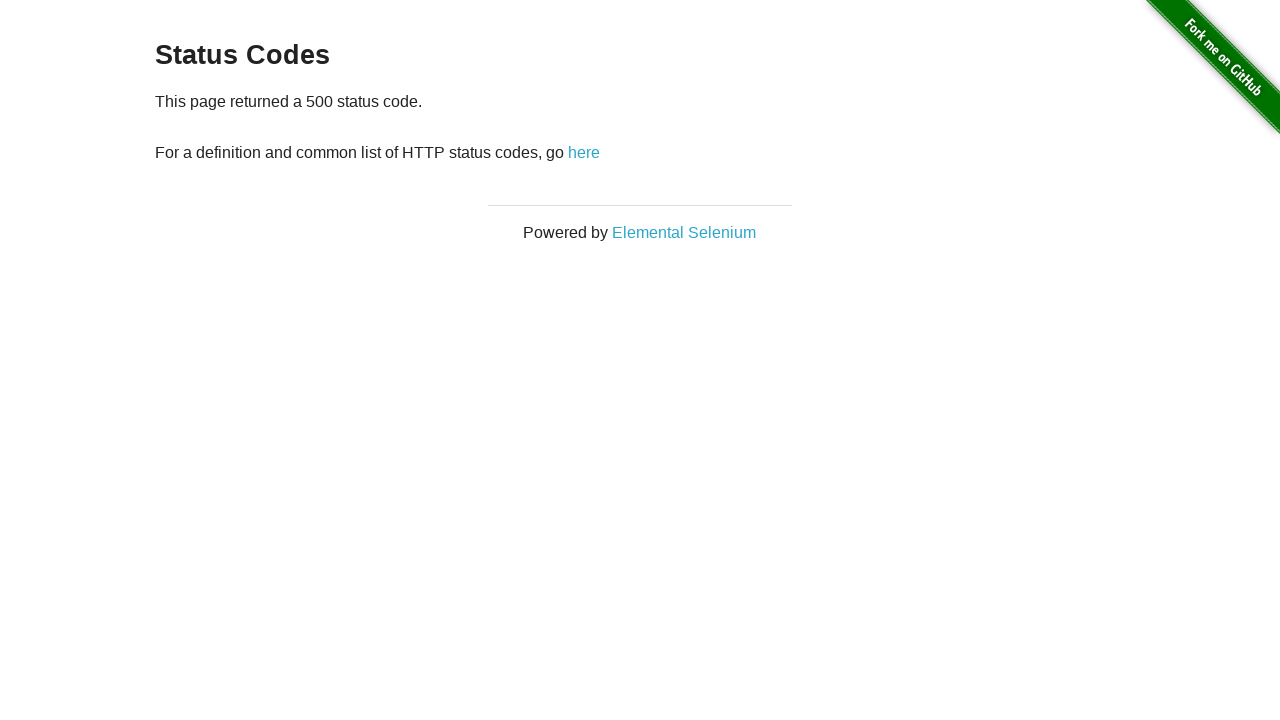

Clicked 'here' link to return to status codes page at (584, 152) on text=here
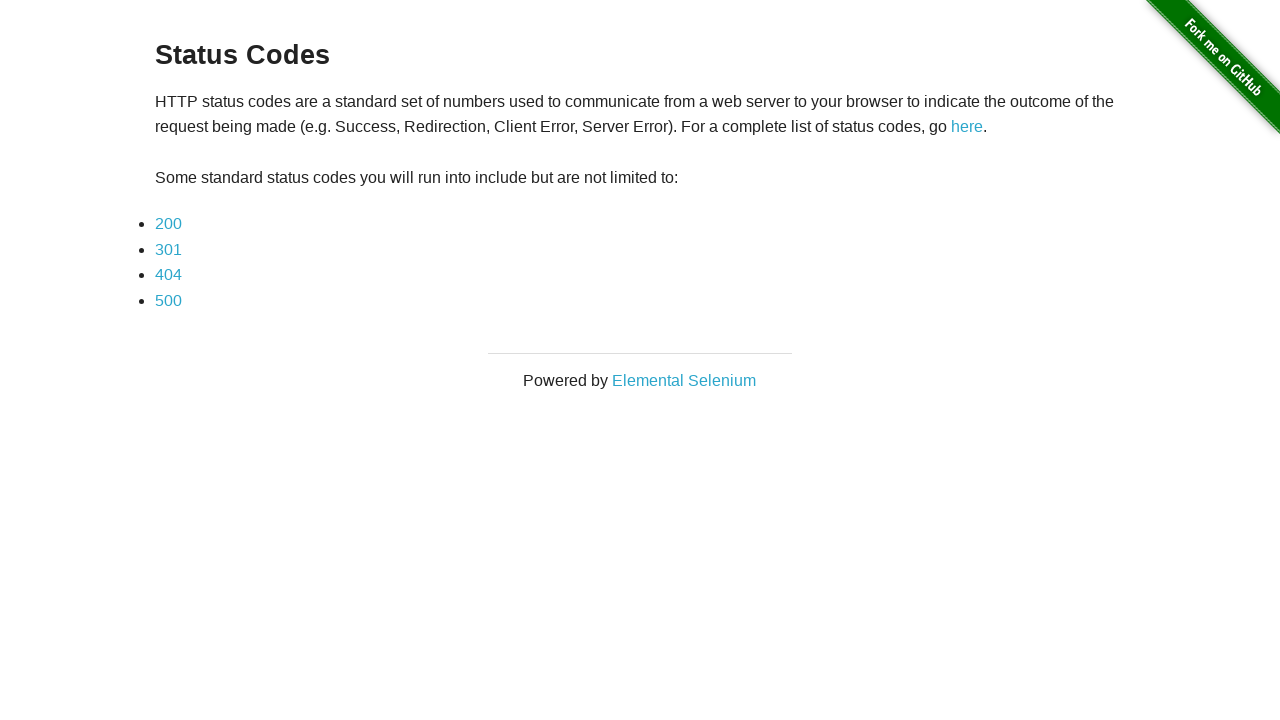

Verified final return to main status codes page
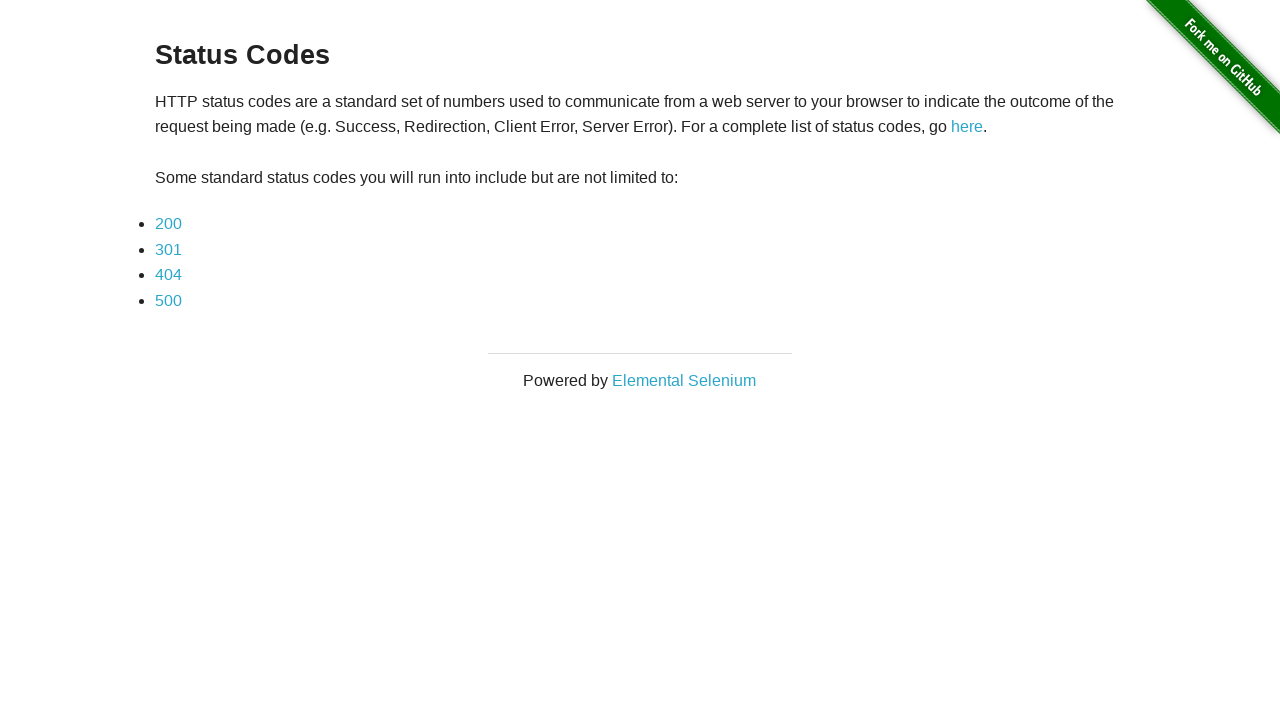

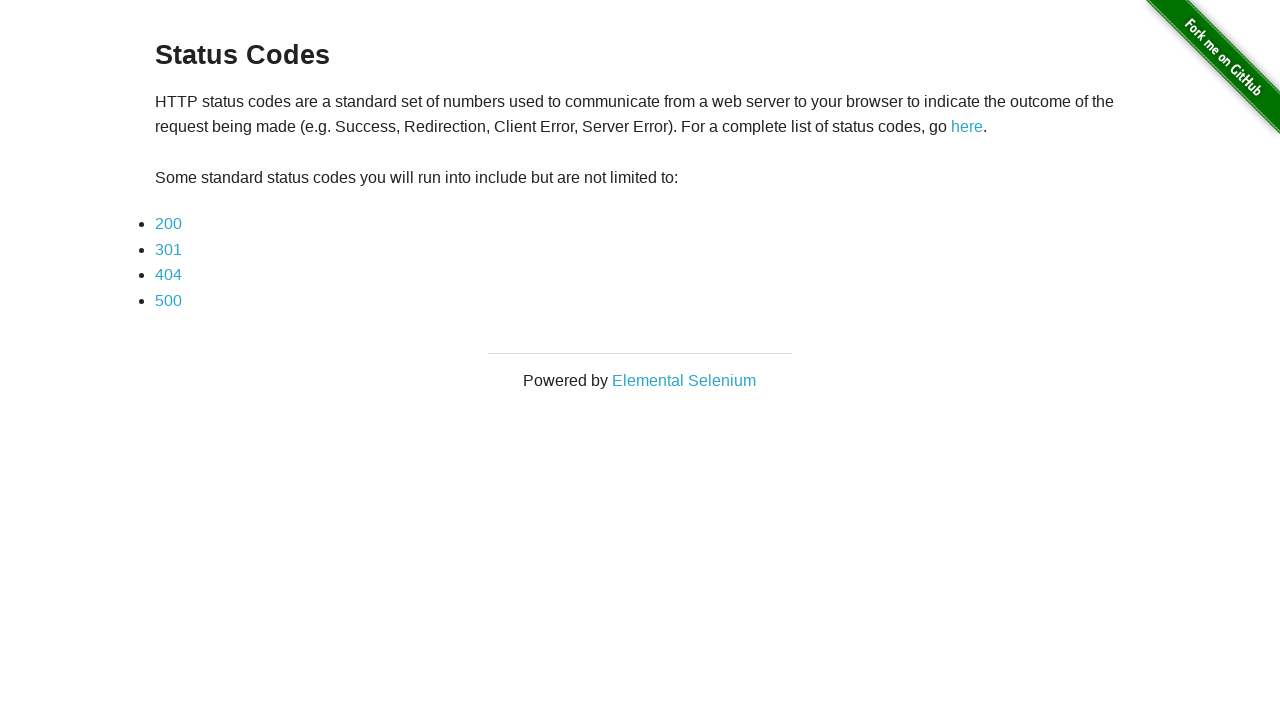